Tests radio button functionality by iterating through multiple radio button groups and clicking each option to verify selection behavior

Starting URL: http://echoecho.com/htmlforms10.htm

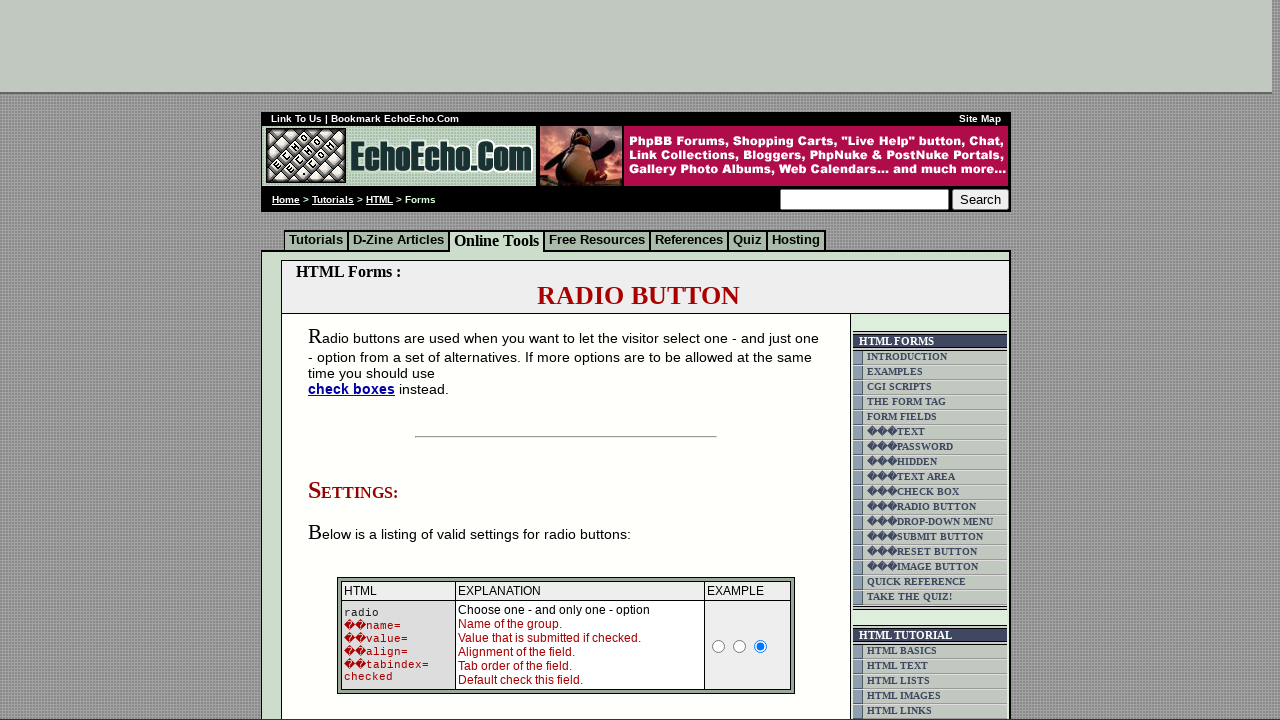

Located the table containing radio button groups
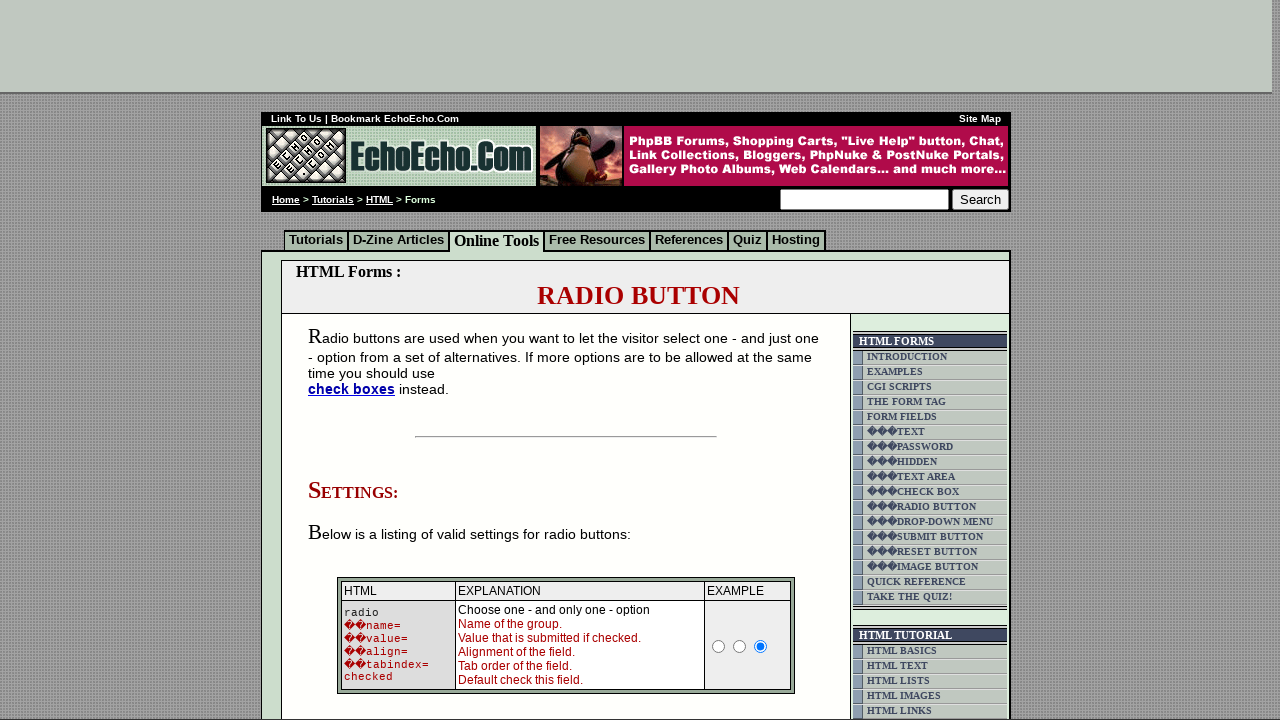

Retrieved all radio buttons from group1
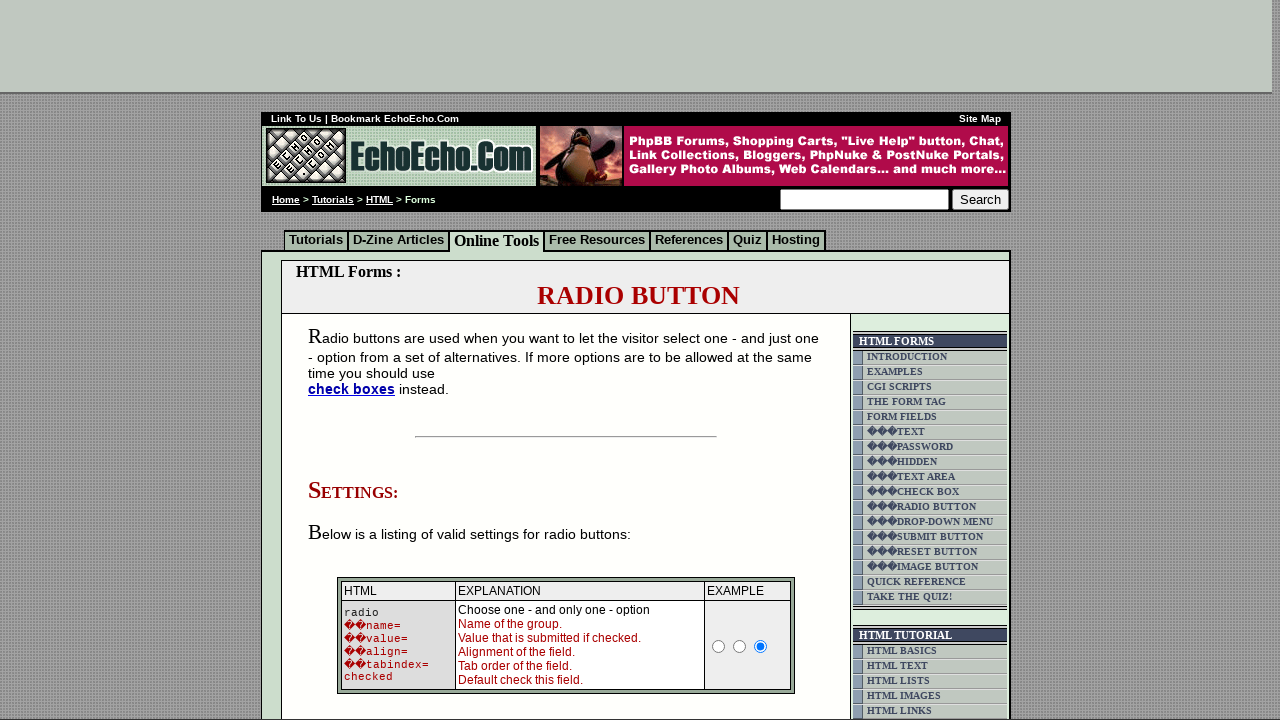

Clicked radio button 0 in group1 at (356, 360) on xpath=(//td[@class='table5'])[2] >> [name='group1'] >> nth=0
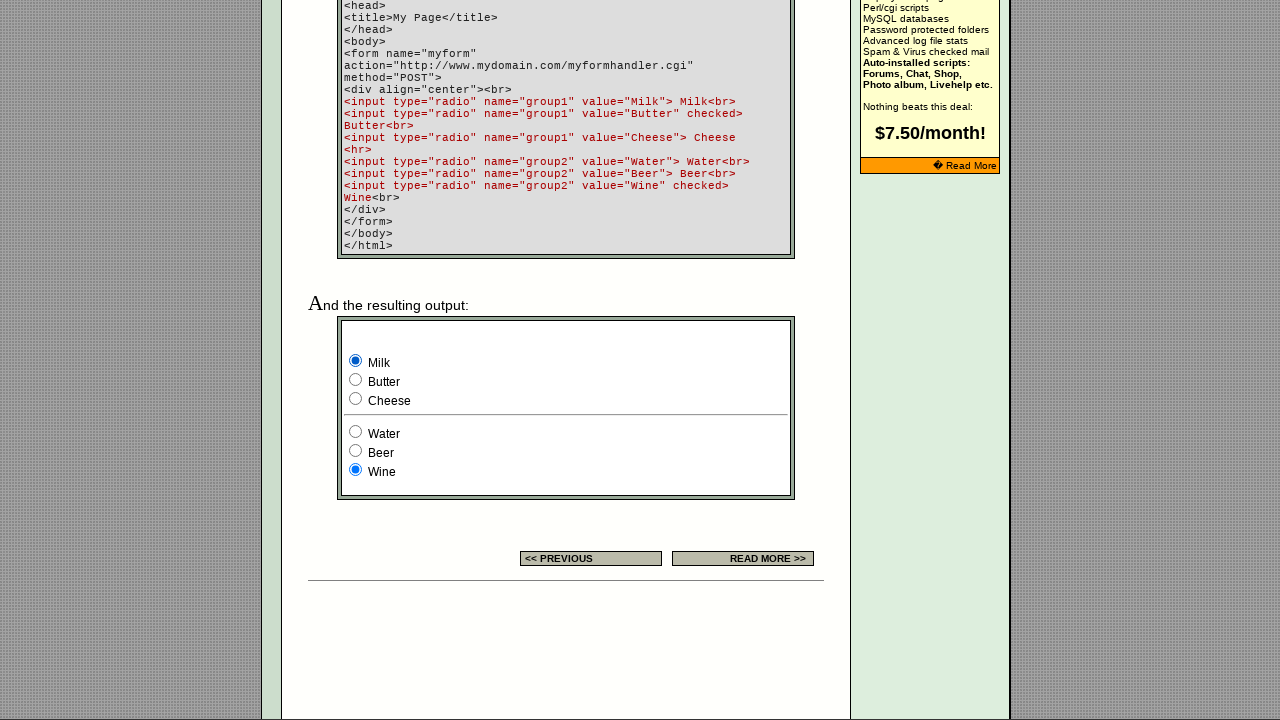

Waited 100ms for stability after clicking radio button 0 in group1
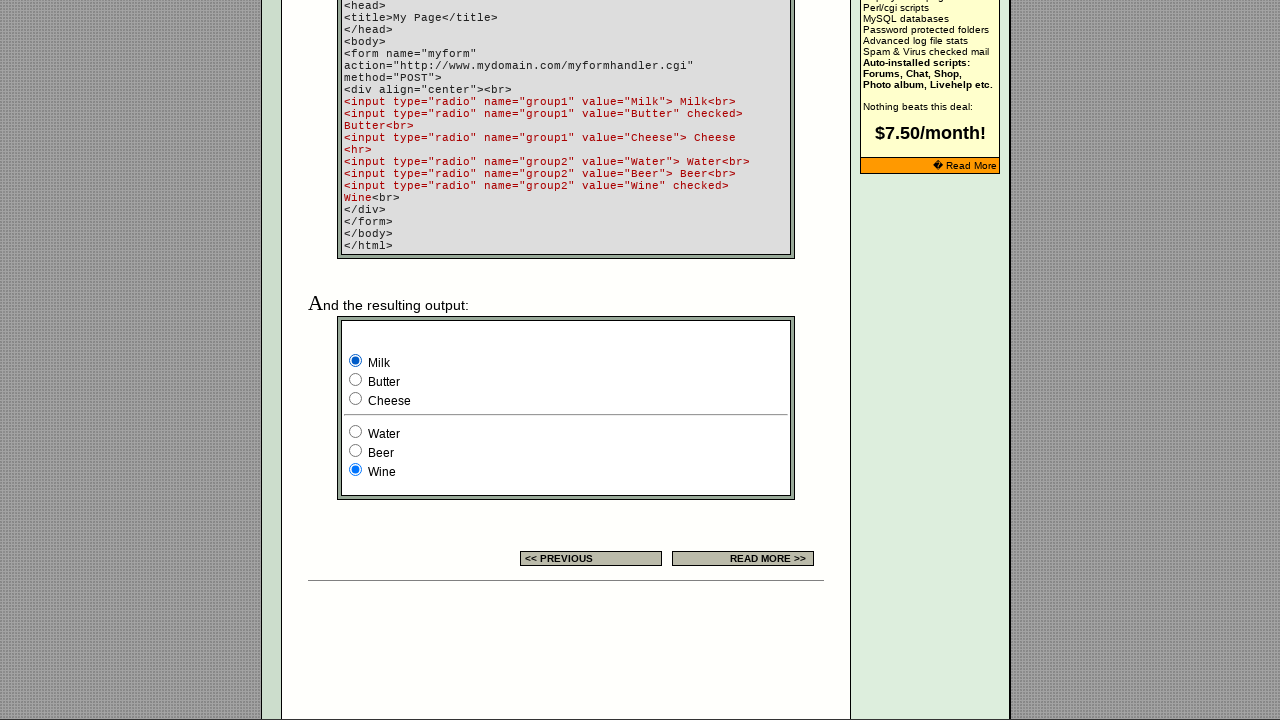

Clicked radio button 1 in group1 at (356, 380) on xpath=(//td[@class='table5'])[2] >> [name='group1'] >> nth=1
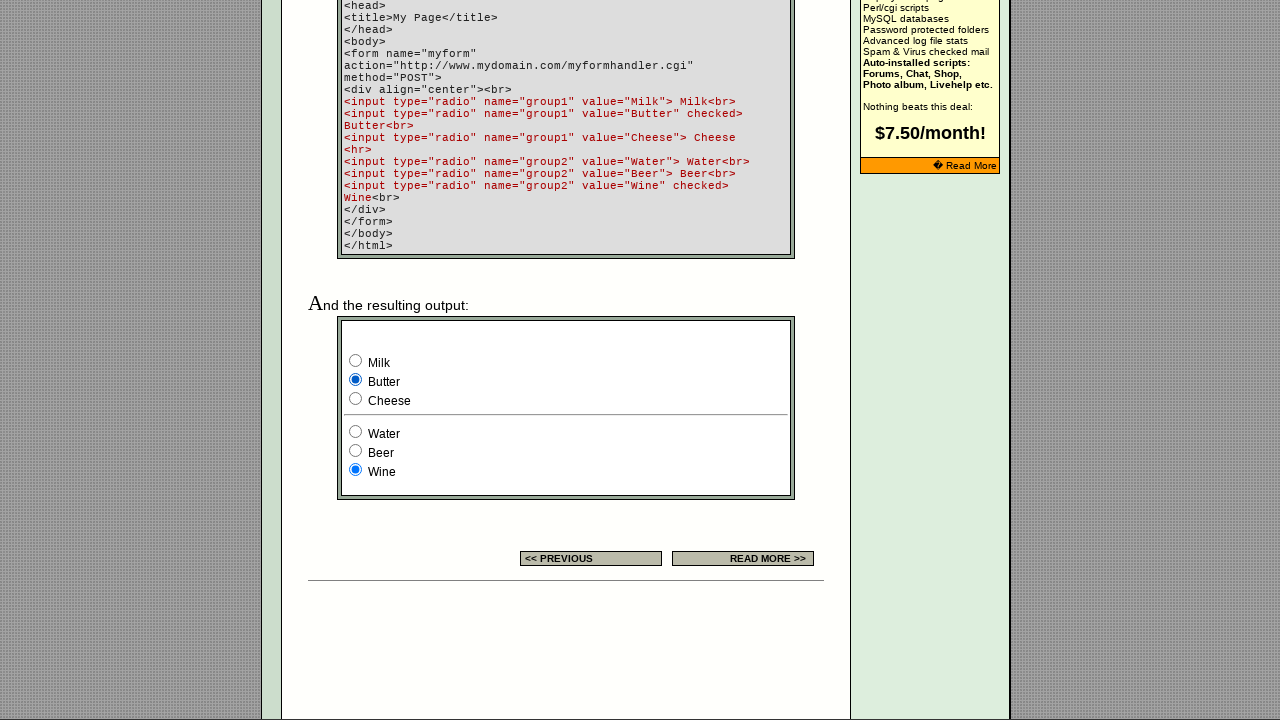

Waited 100ms for stability after clicking radio button 1 in group1
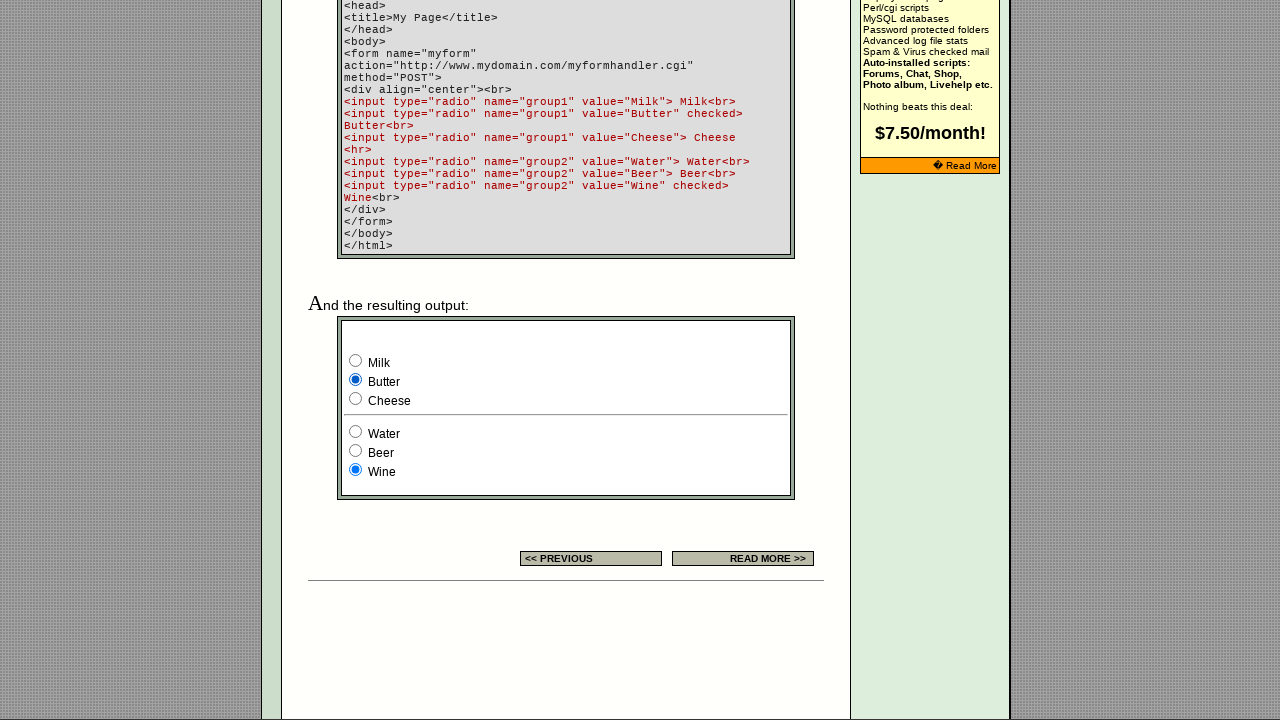

Clicked radio button 2 in group1 at (356, 398) on xpath=(//td[@class='table5'])[2] >> [name='group1'] >> nth=2
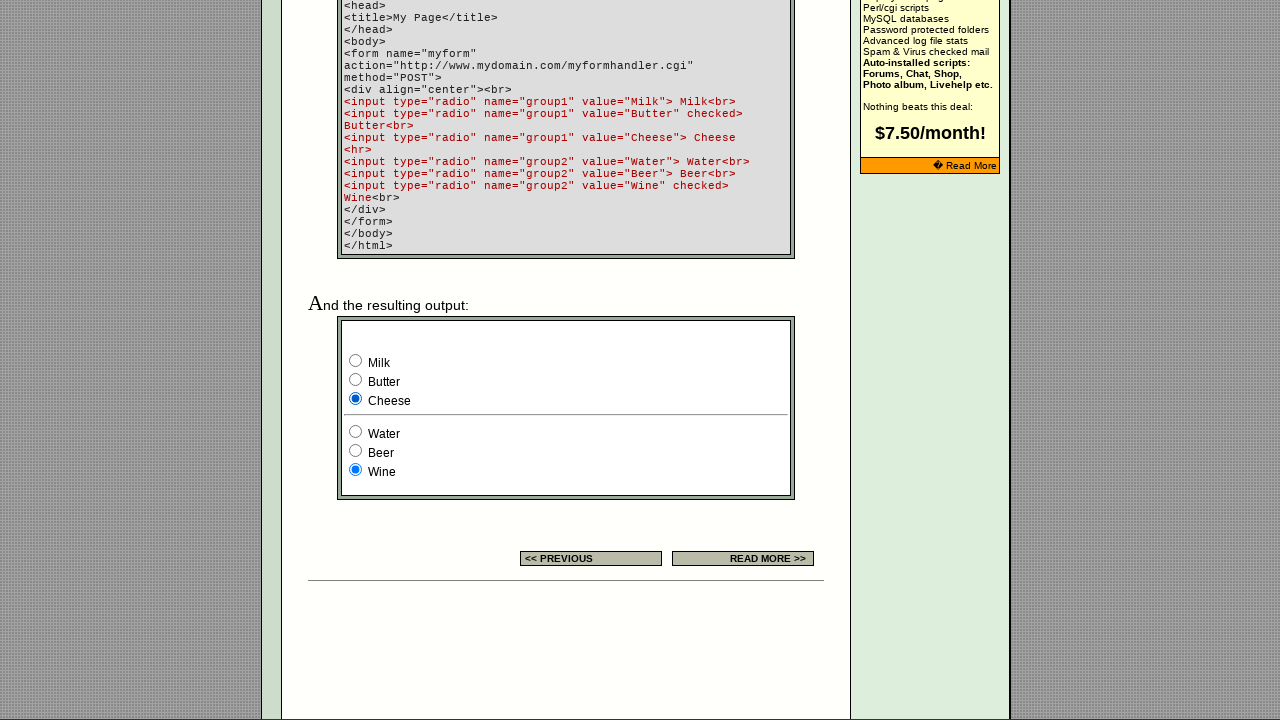

Waited 100ms for stability after clicking radio button 2 in group1
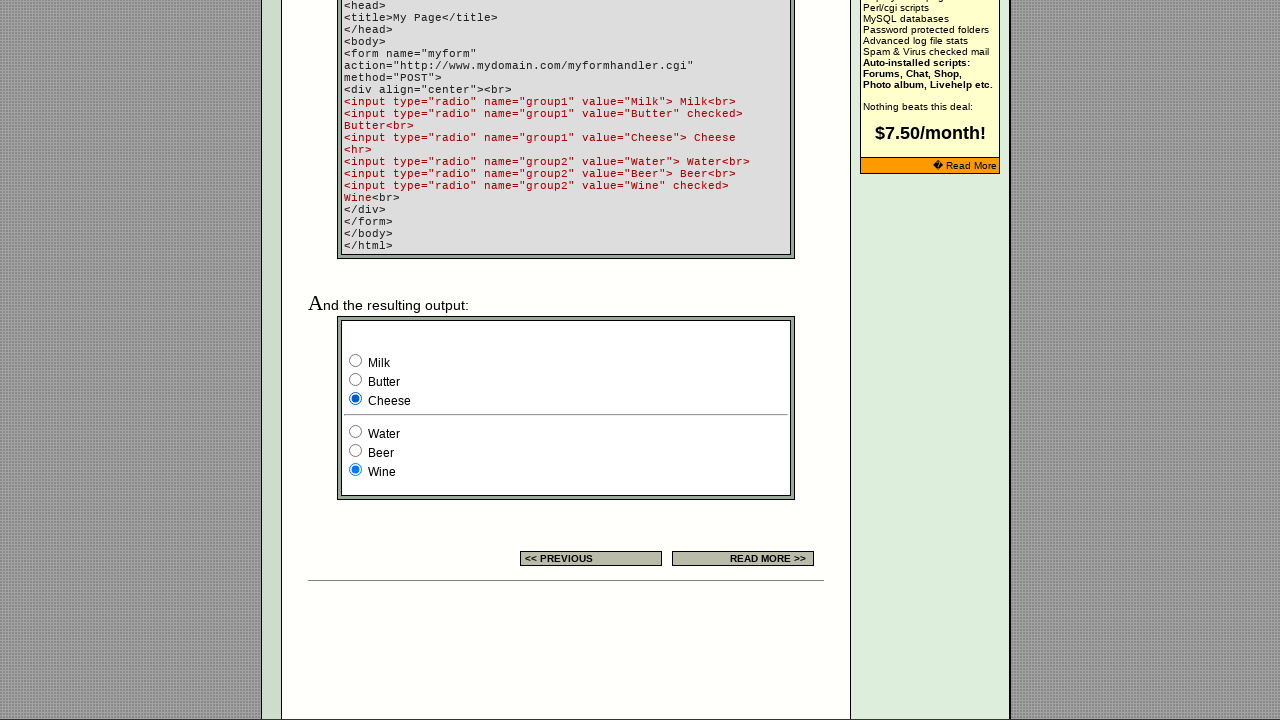

Retrieved all radio buttons from group2
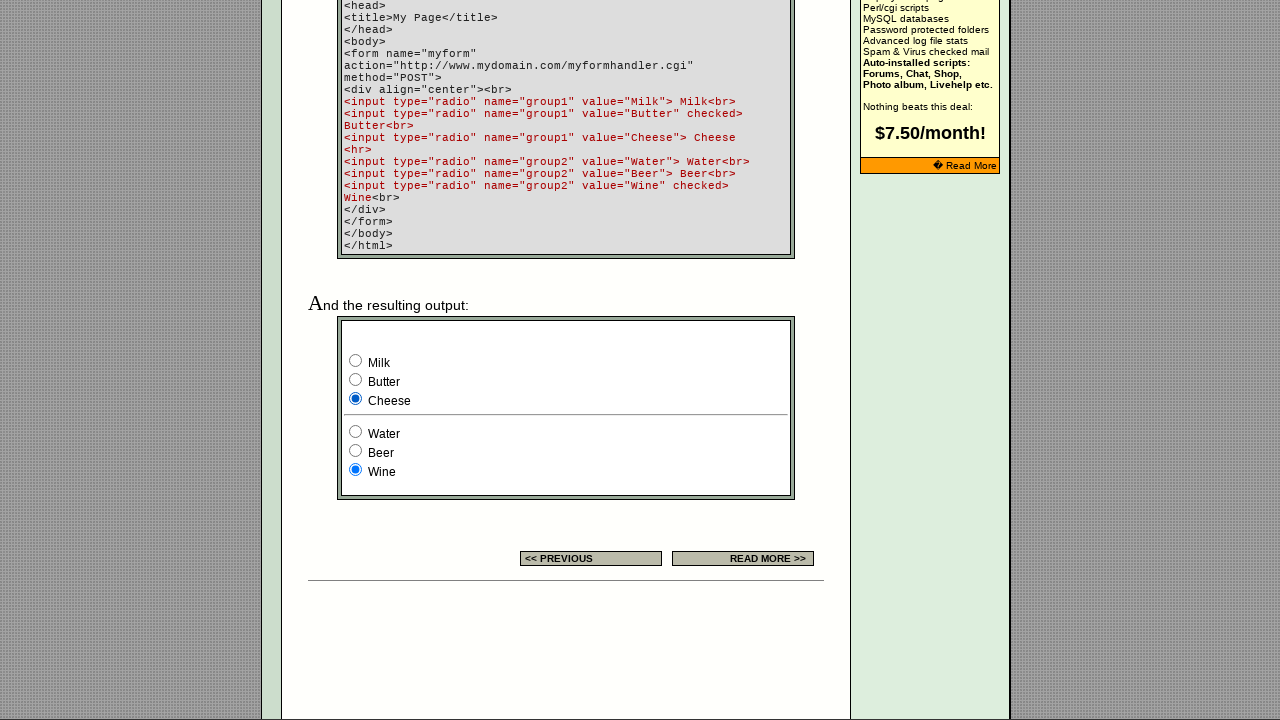

Clicked radio button 0 in group2 at (356, 432) on xpath=(//td[@class='table5'])[2] >> [name='group2'] >> nth=0
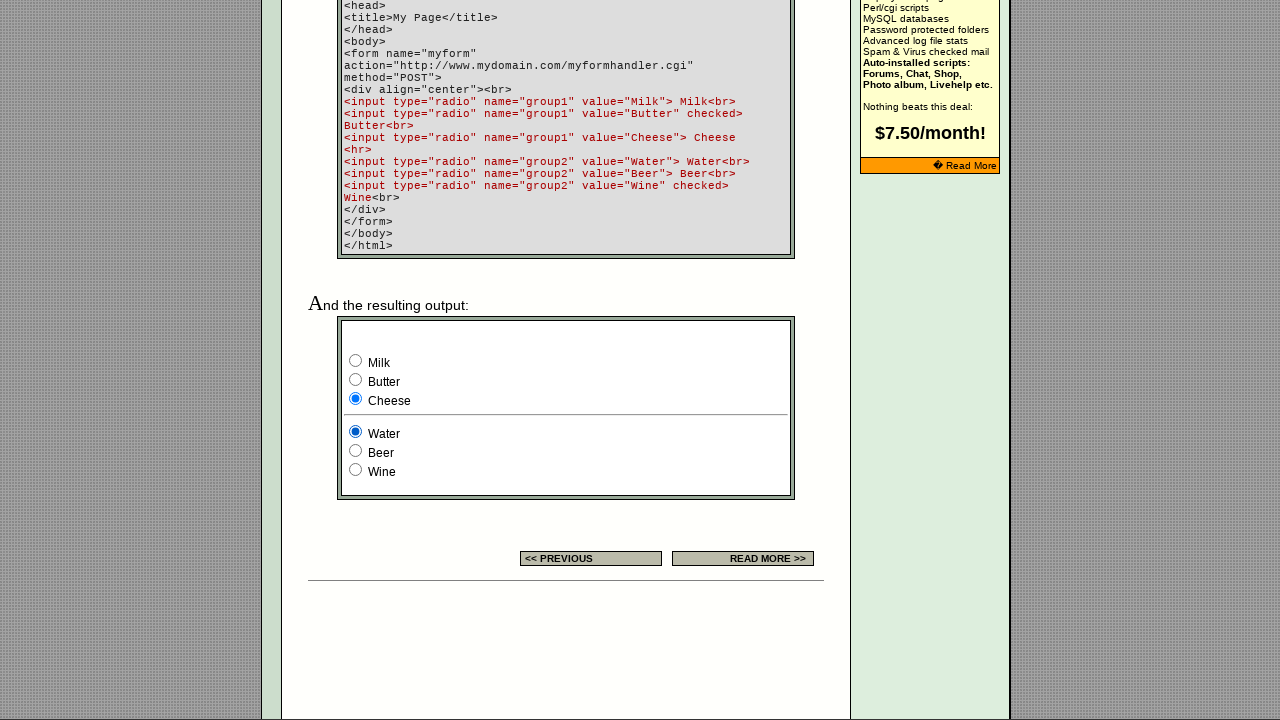

Waited 100ms for stability after clicking radio button 0 in group2
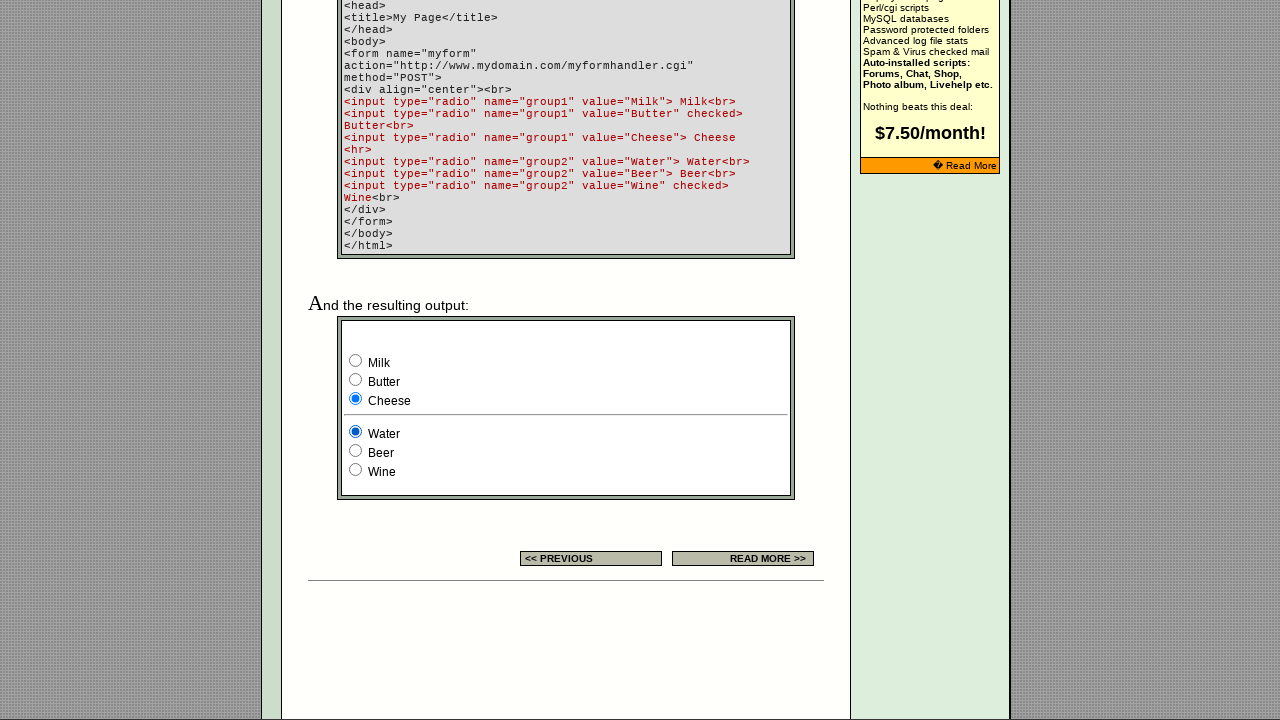

Clicked radio button 1 in group2 at (356, 450) on xpath=(//td[@class='table5'])[2] >> [name='group2'] >> nth=1
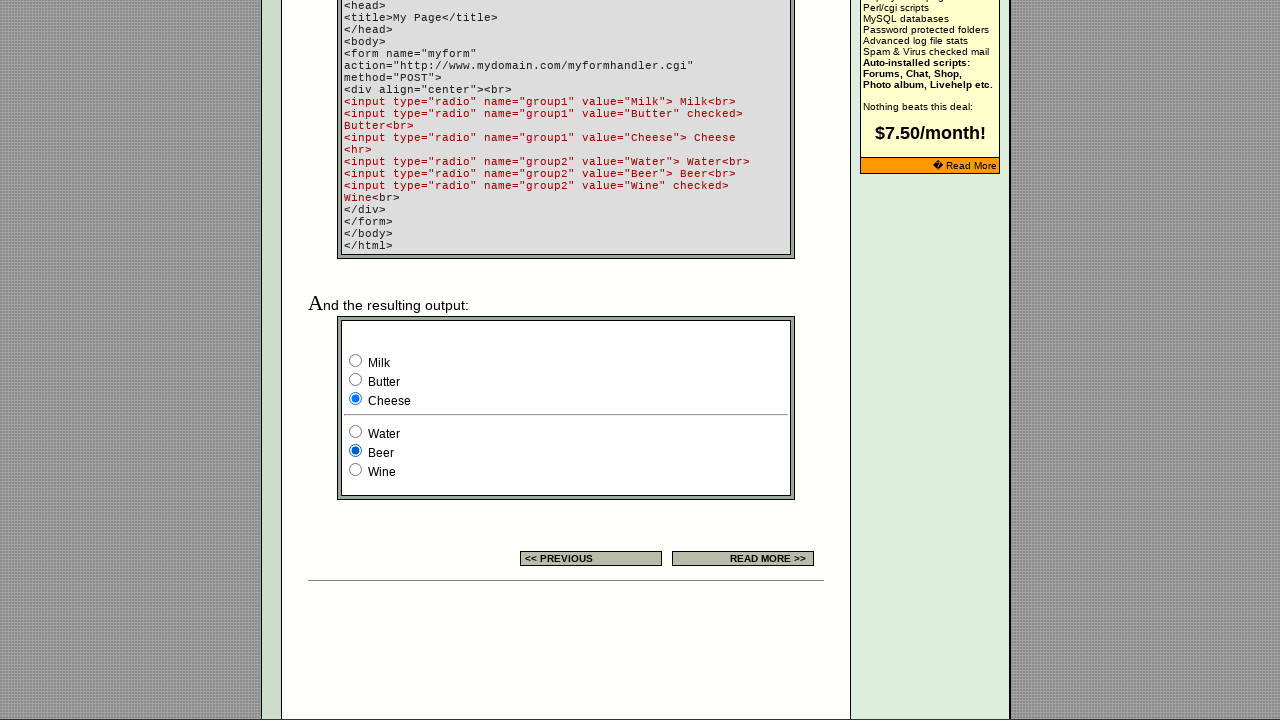

Waited 100ms for stability after clicking radio button 1 in group2
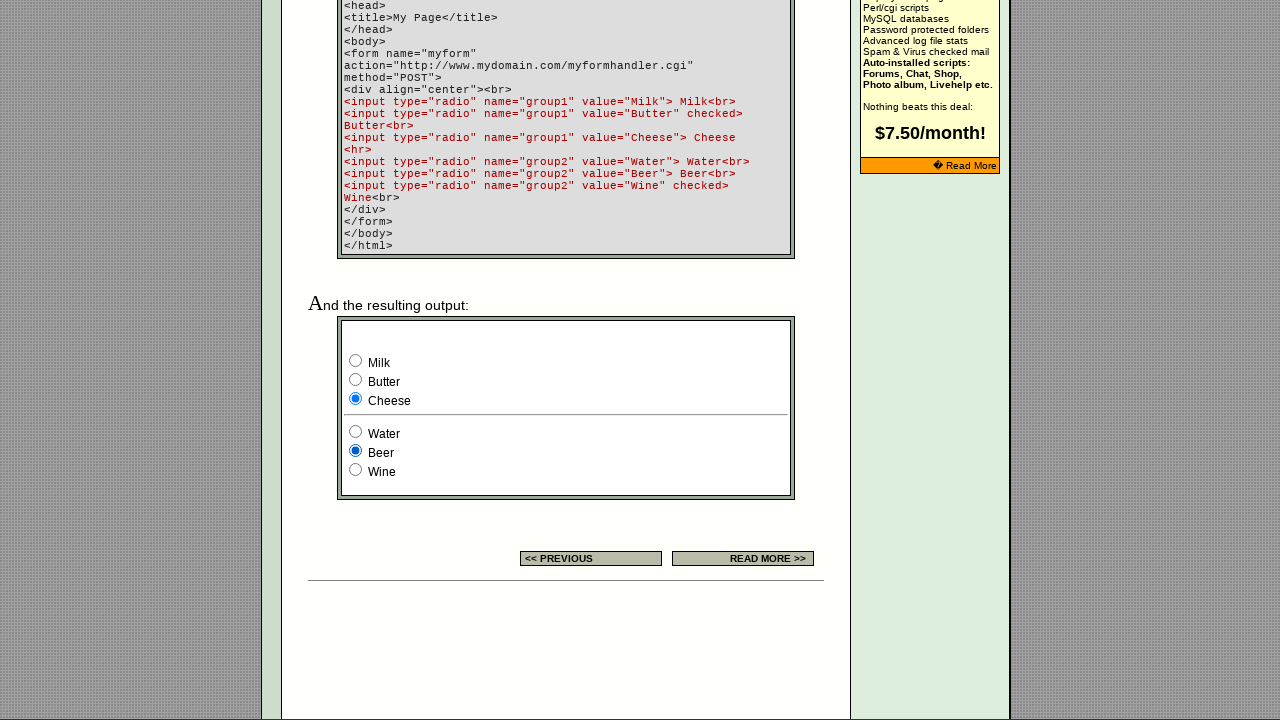

Clicked radio button 2 in group2 at (356, 470) on xpath=(//td[@class='table5'])[2] >> [name='group2'] >> nth=2
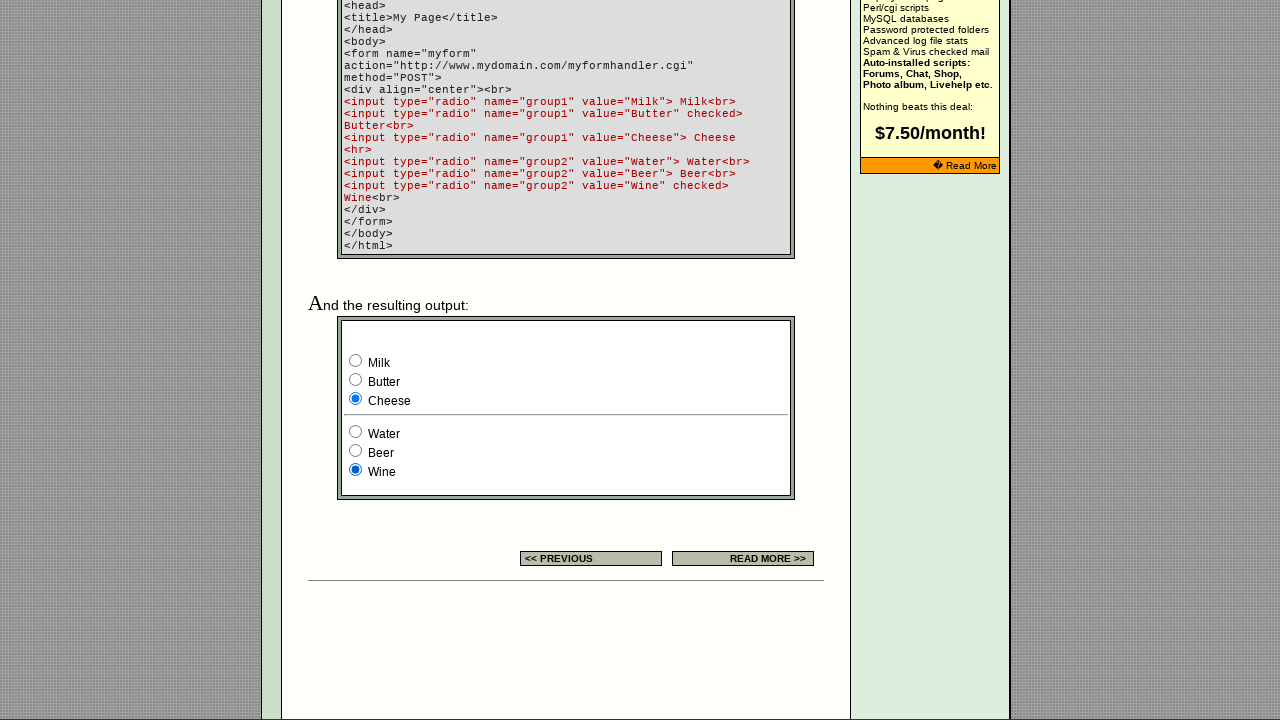

Waited 100ms for stability after clicking radio button 2 in group2
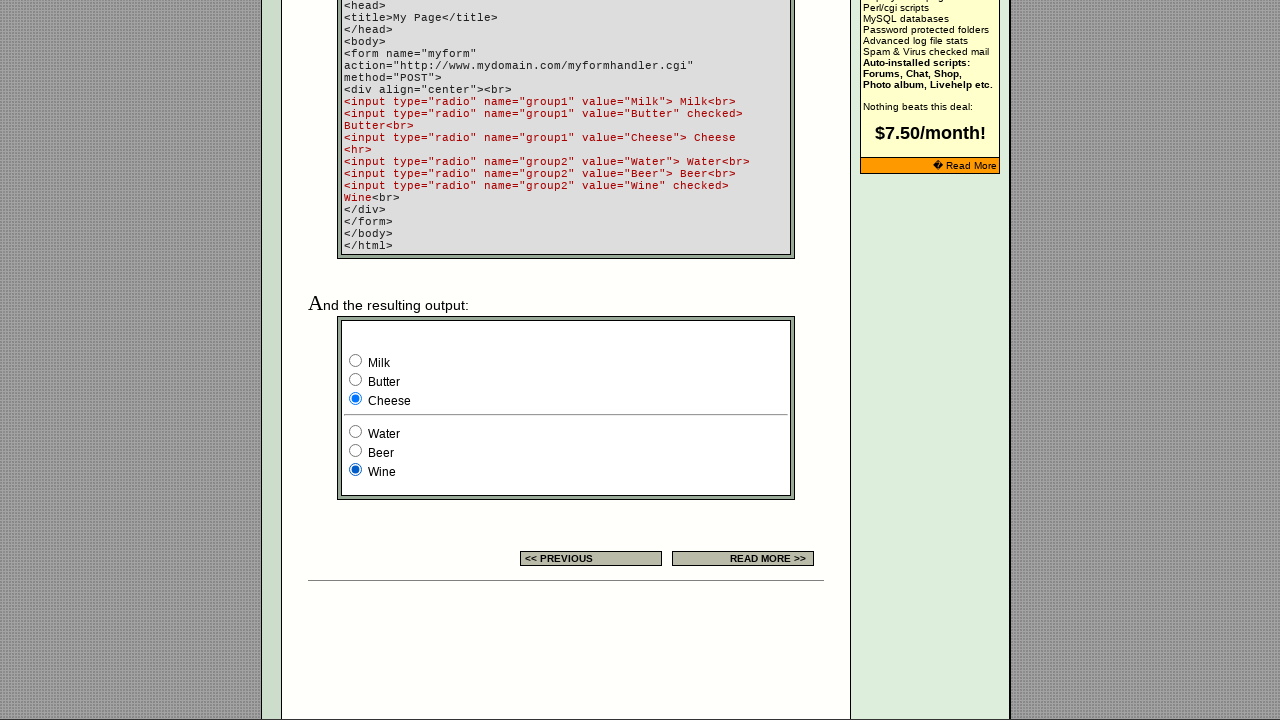

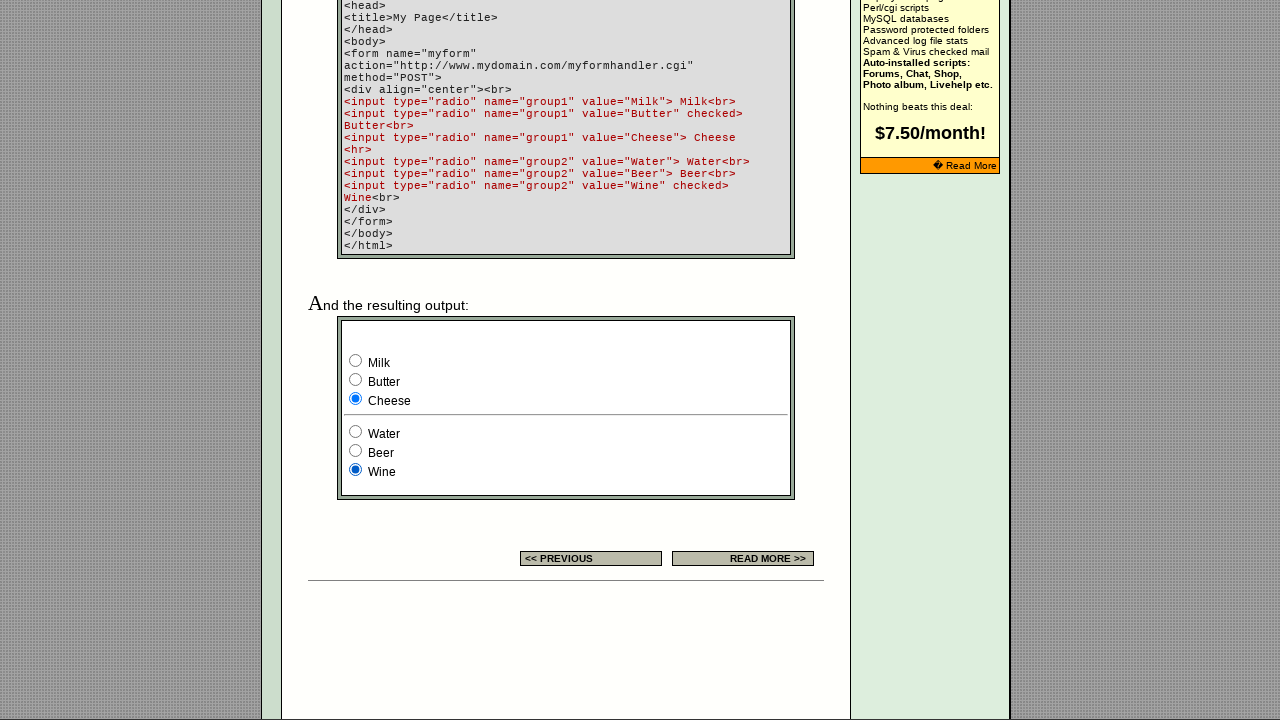